Opens a to-do list web application and fills in a task title in the input field

Starting URL: https://redocamai.github.io/To-do-List/

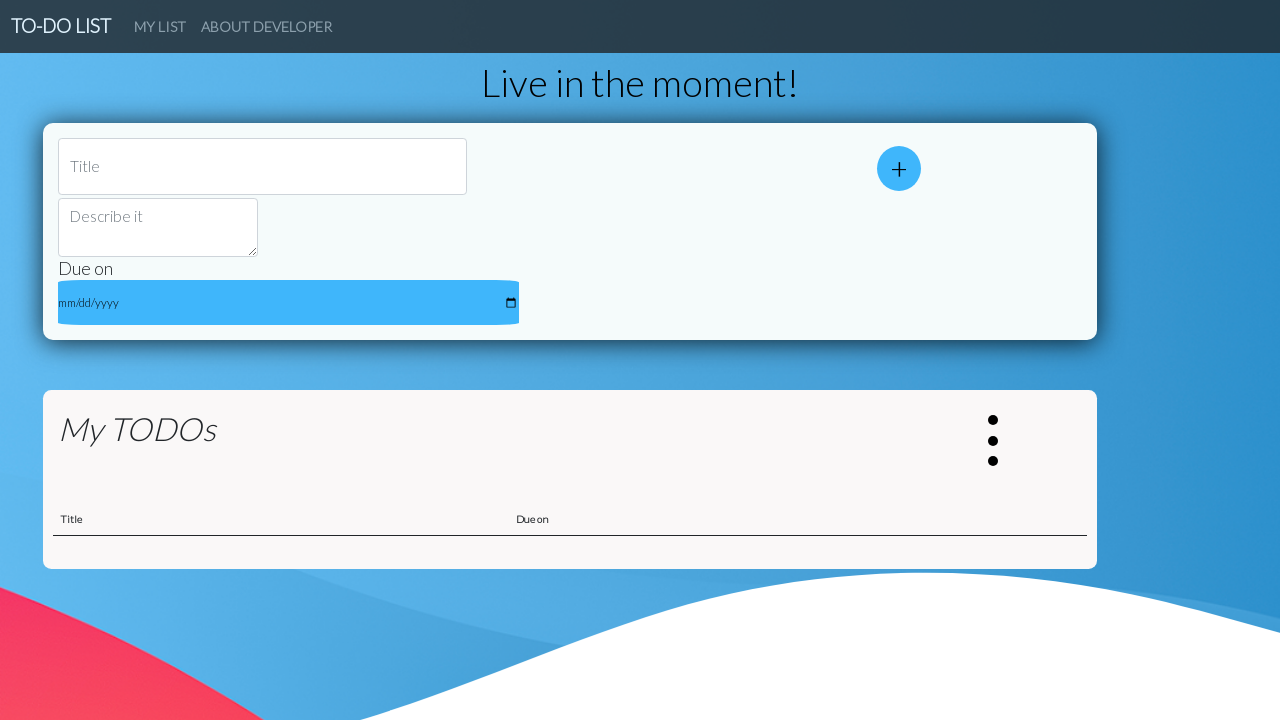

Filled task title input field with 'Complete weekly report' on input
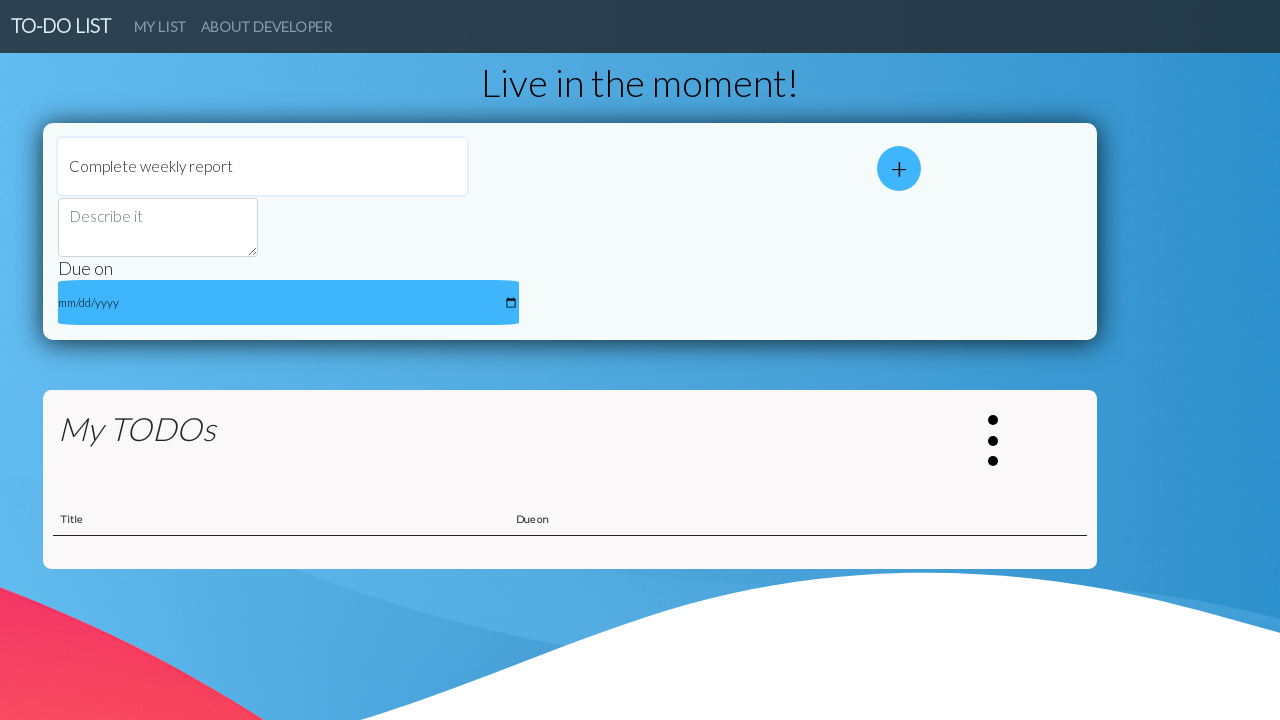

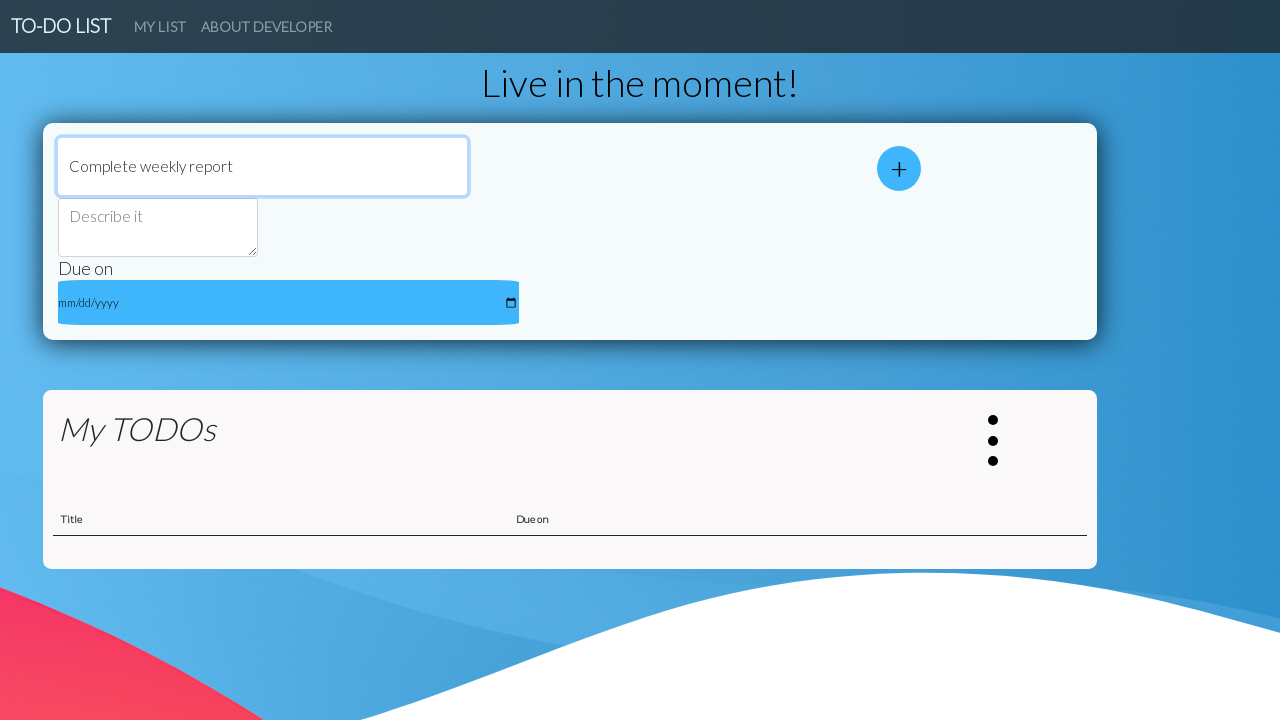